Tests browser navigation capabilities by navigating to RedBus website, then using back, forward, and refresh navigation actions

Starting URL: https://www.redbus.in/

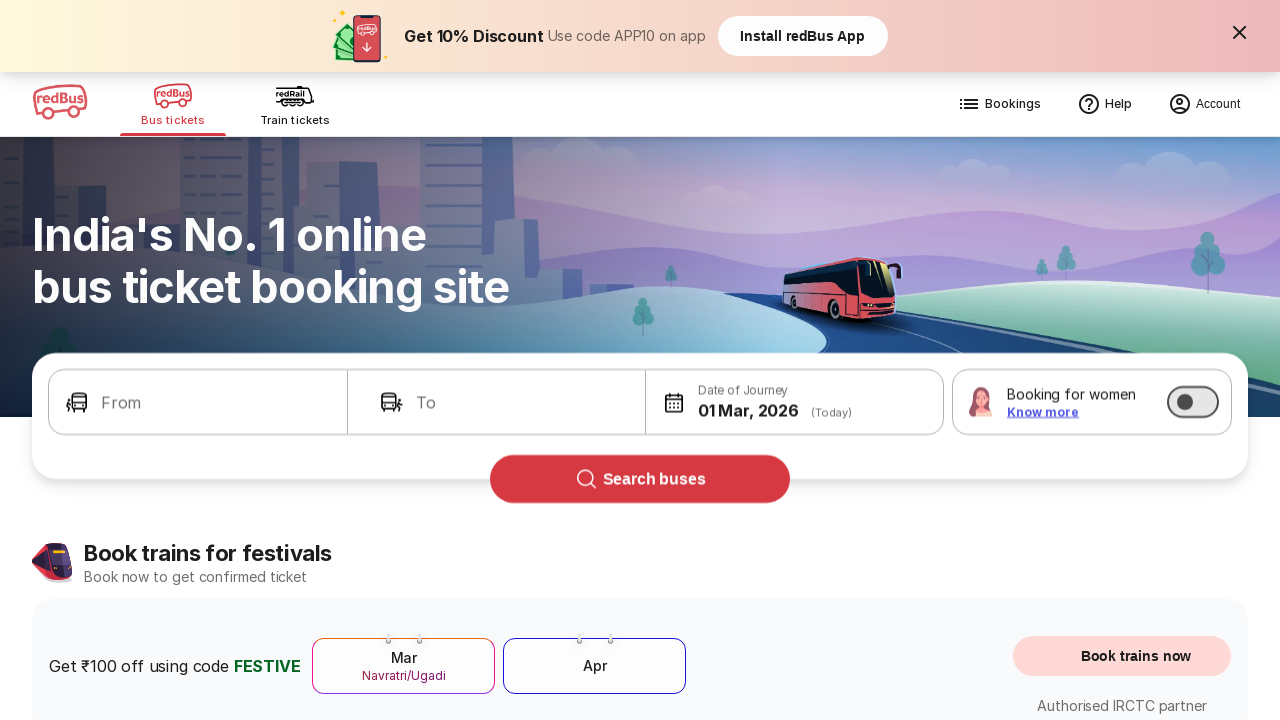

Navigated back from RedBus website
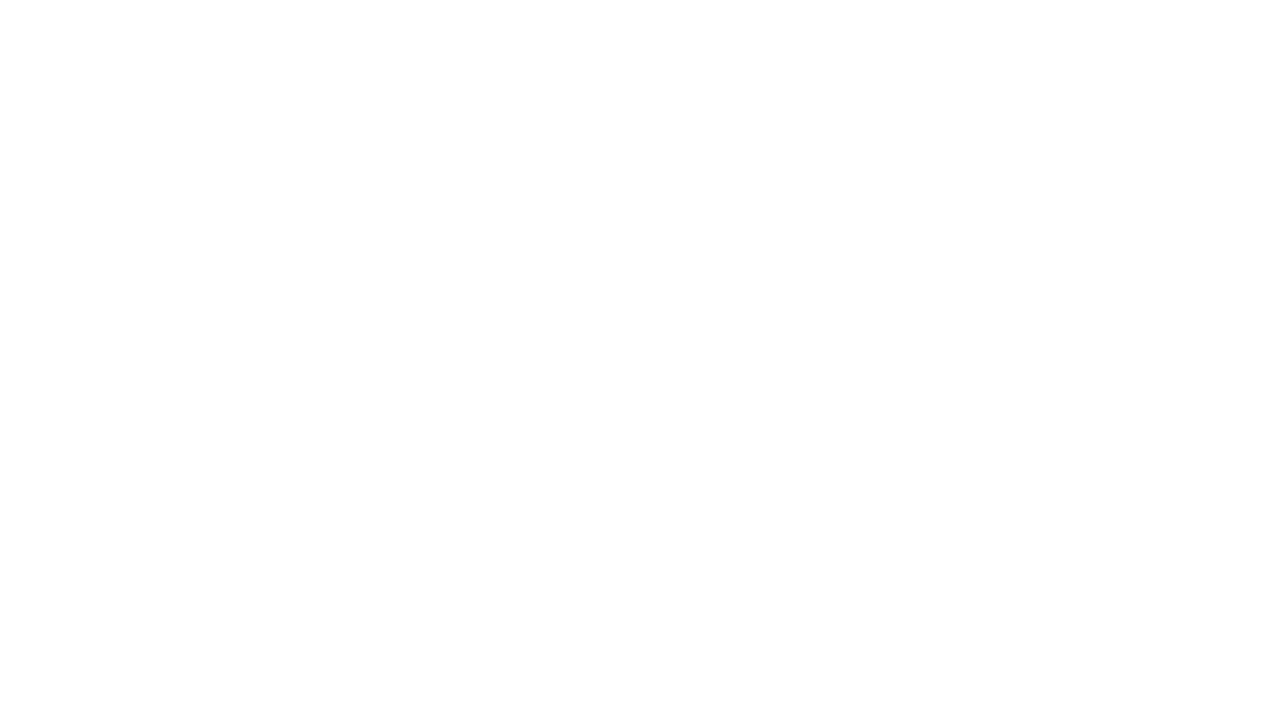

Page loaded after back navigation
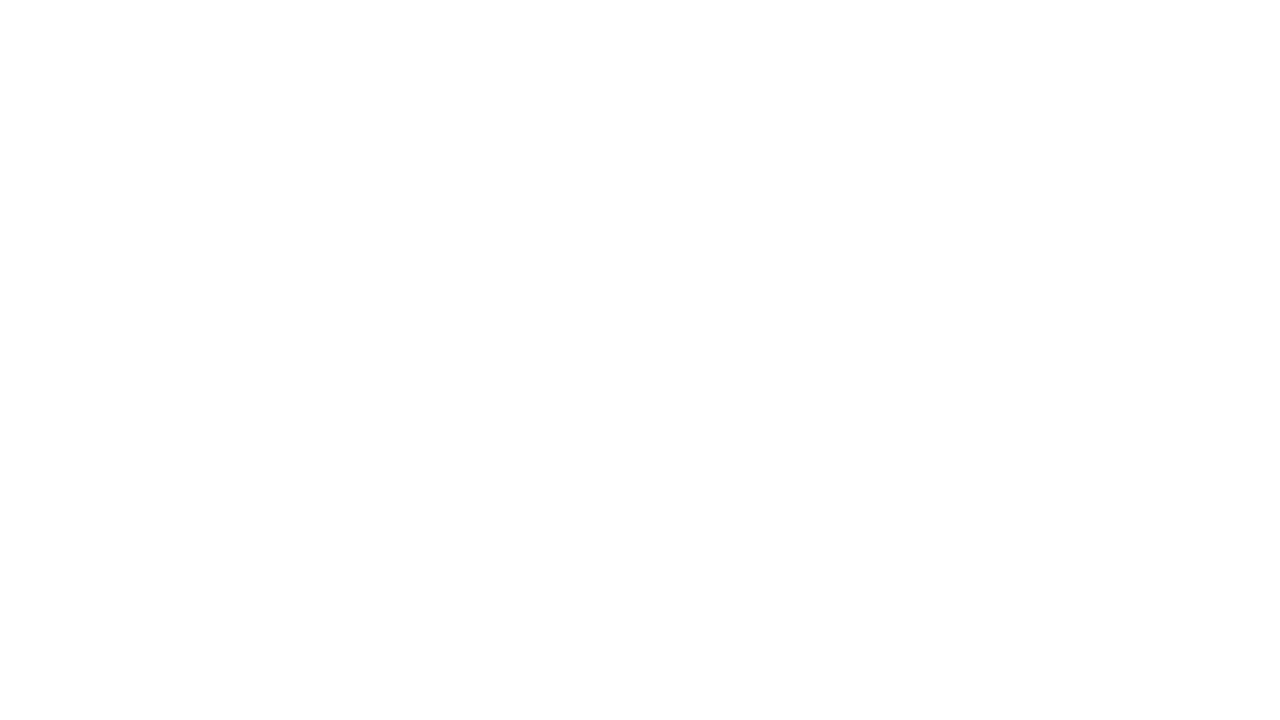

Navigated forward to RedBus website
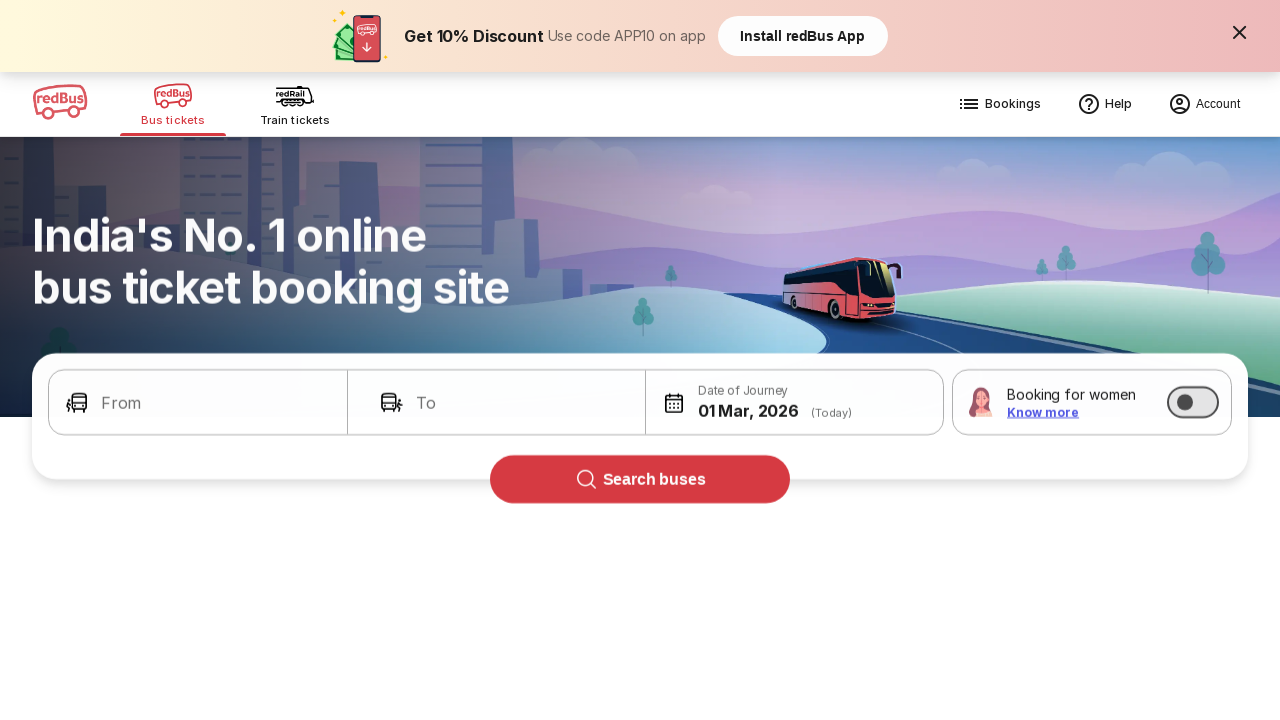

Page loaded after forward navigation
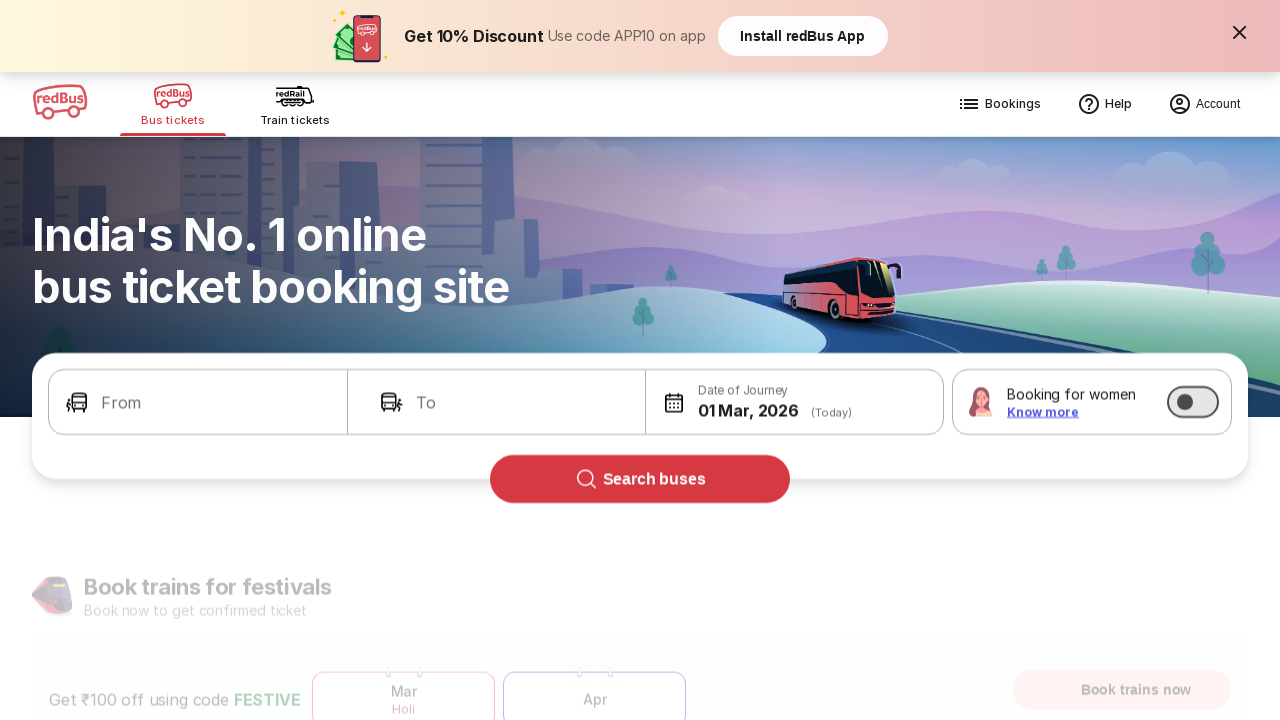

Refreshed the RedBus page
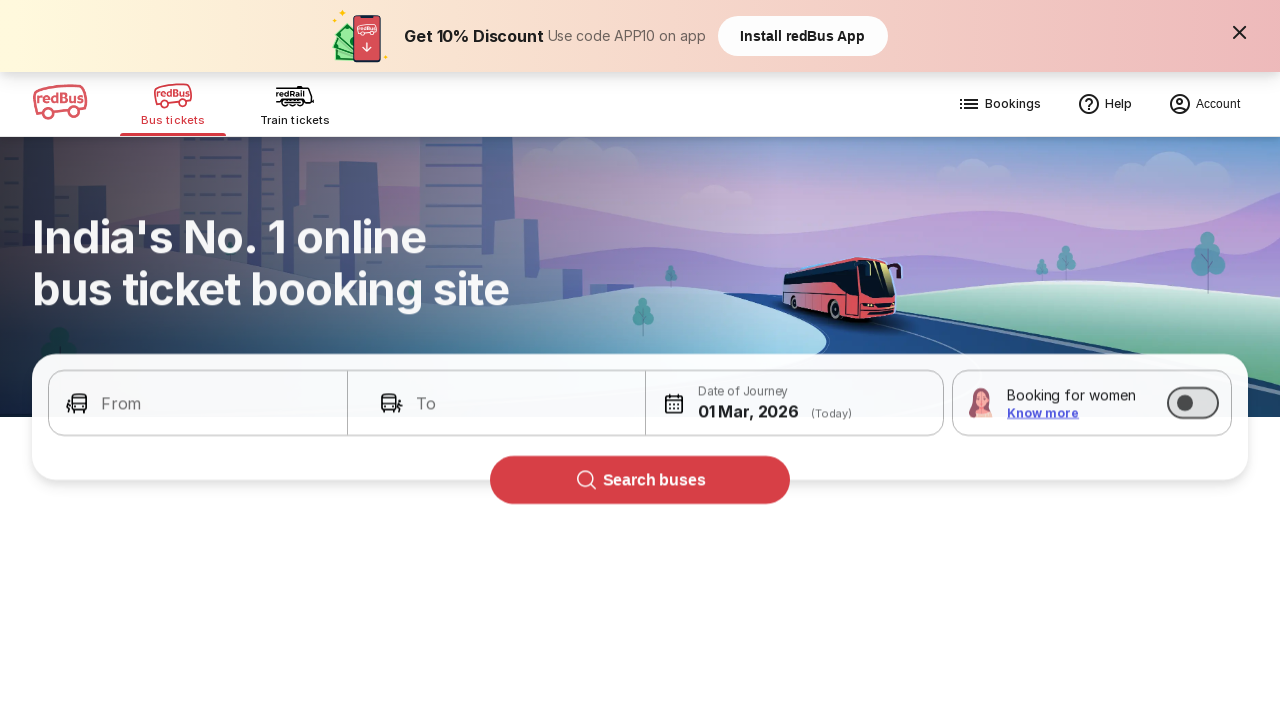

Page fully loaded after refresh
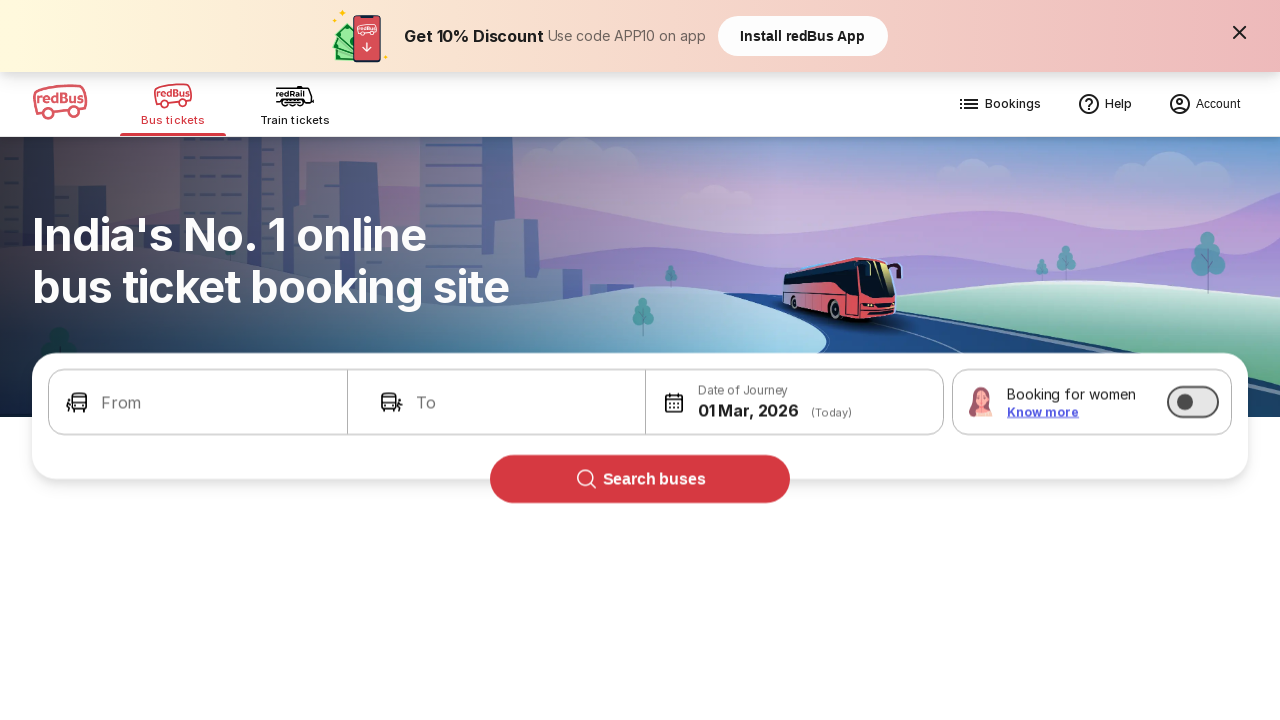

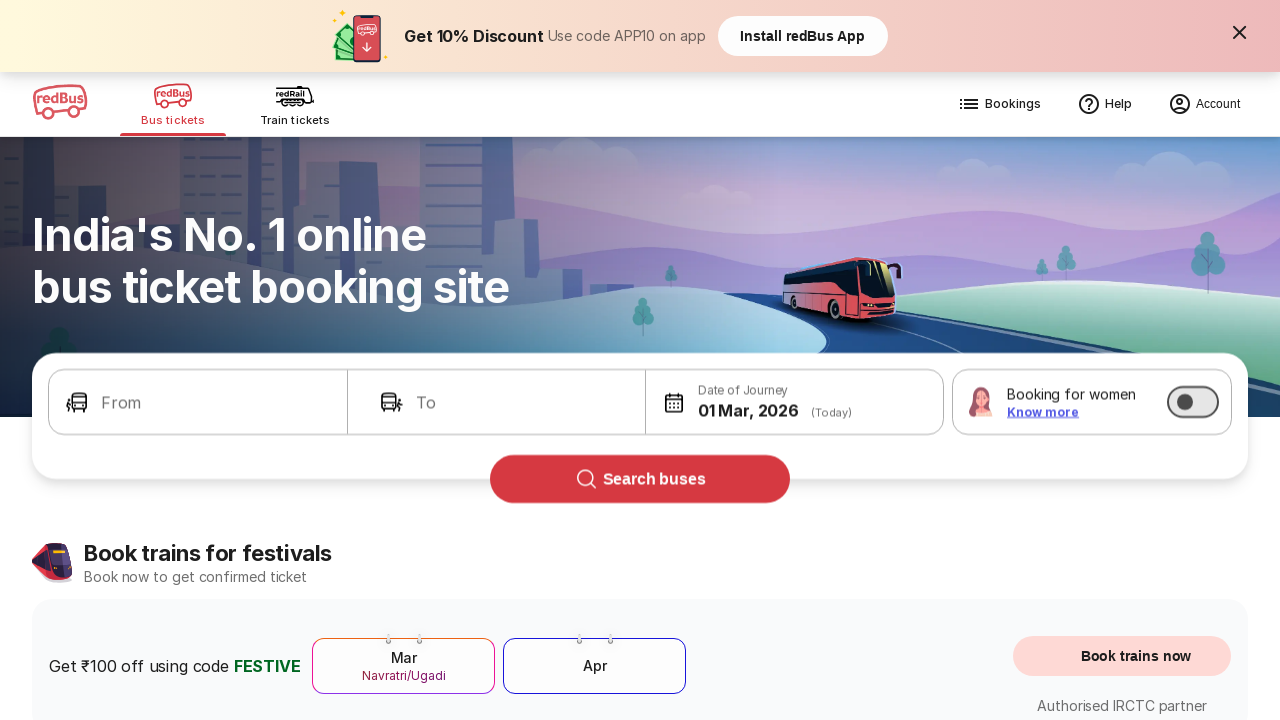